Opens the MyStore test lab homepage and waits for it to load. This is a minimal test that verifies the store page is accessible.

Starting URL: https://mystore-testlab.coderslab.pl

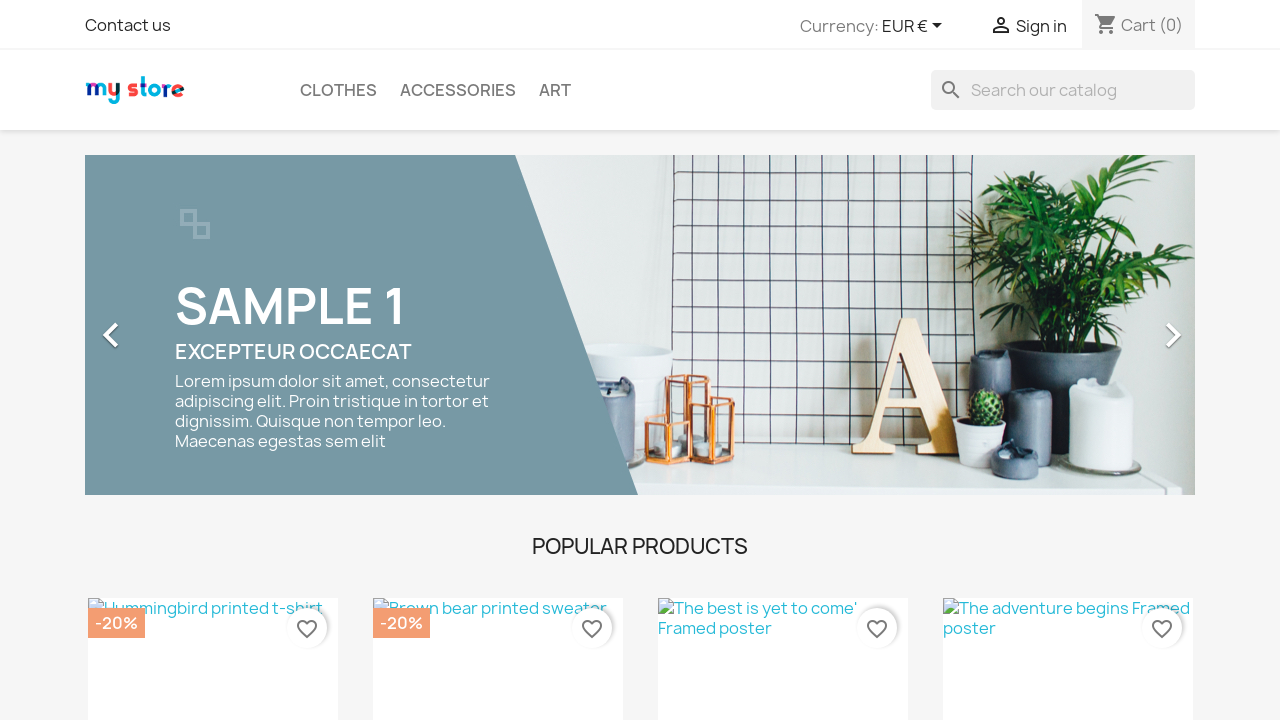

Page DOM content loaded
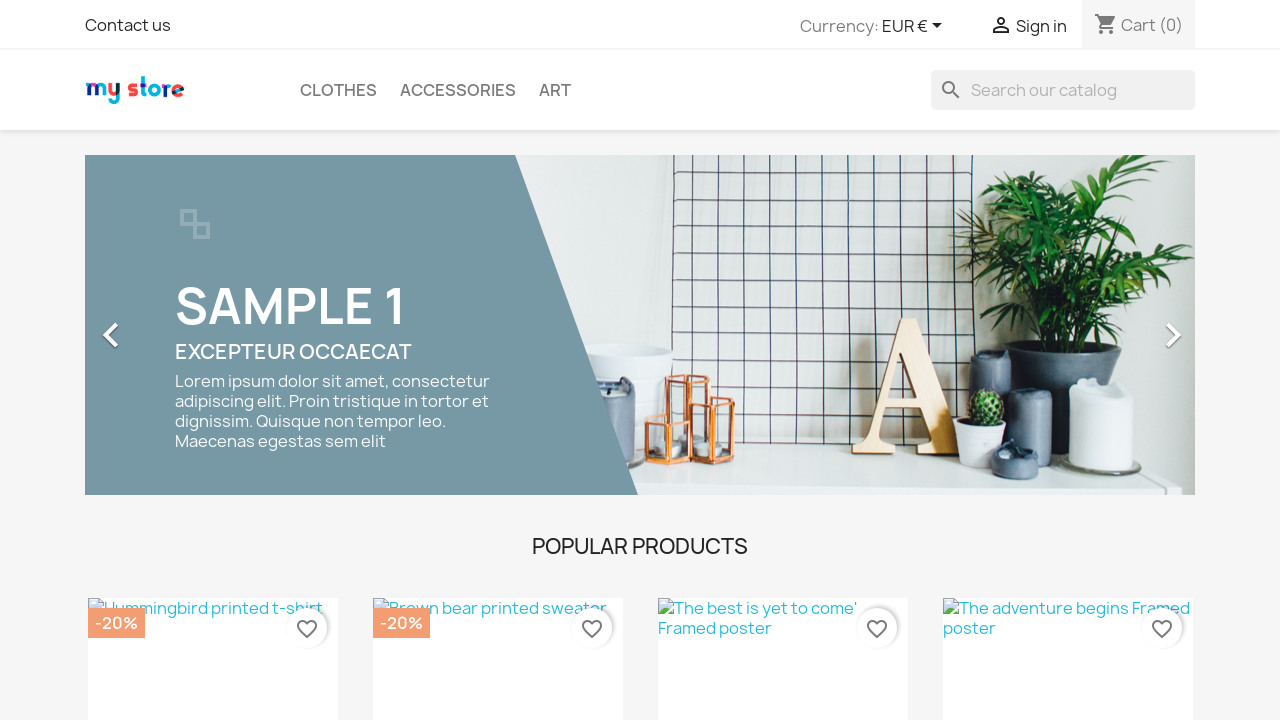

Body element is present - MyStore homepage loaded successfully
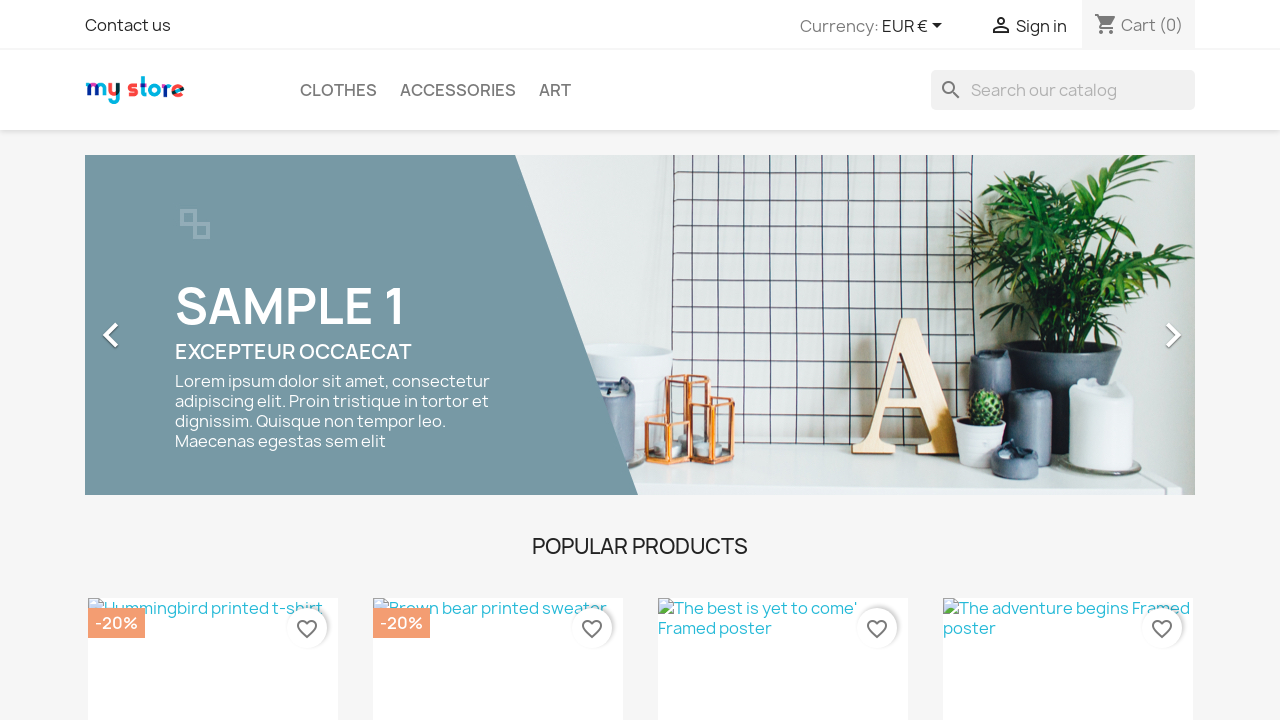

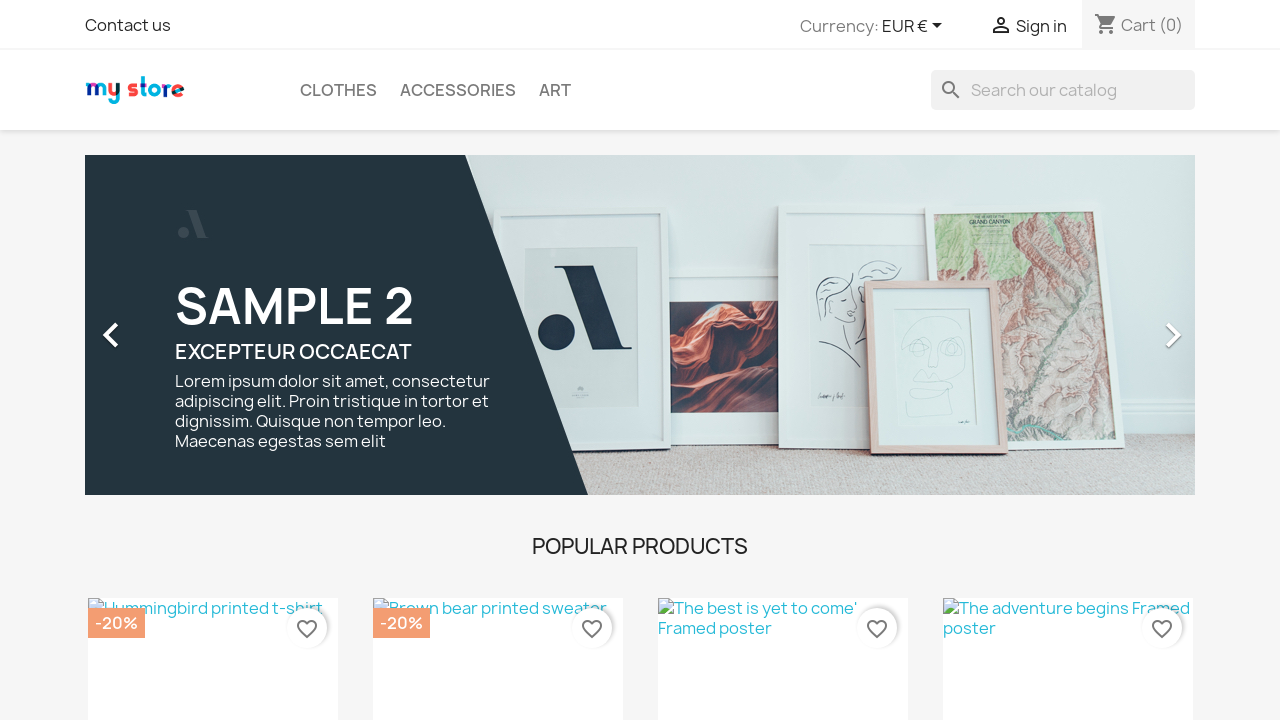